Waits for a specific price to appear, clicks book button, then solves a mathematical problem by calculating a value and entering it in a form

Starting URL: http://suninjuly.github.io/explicit_wait2.html

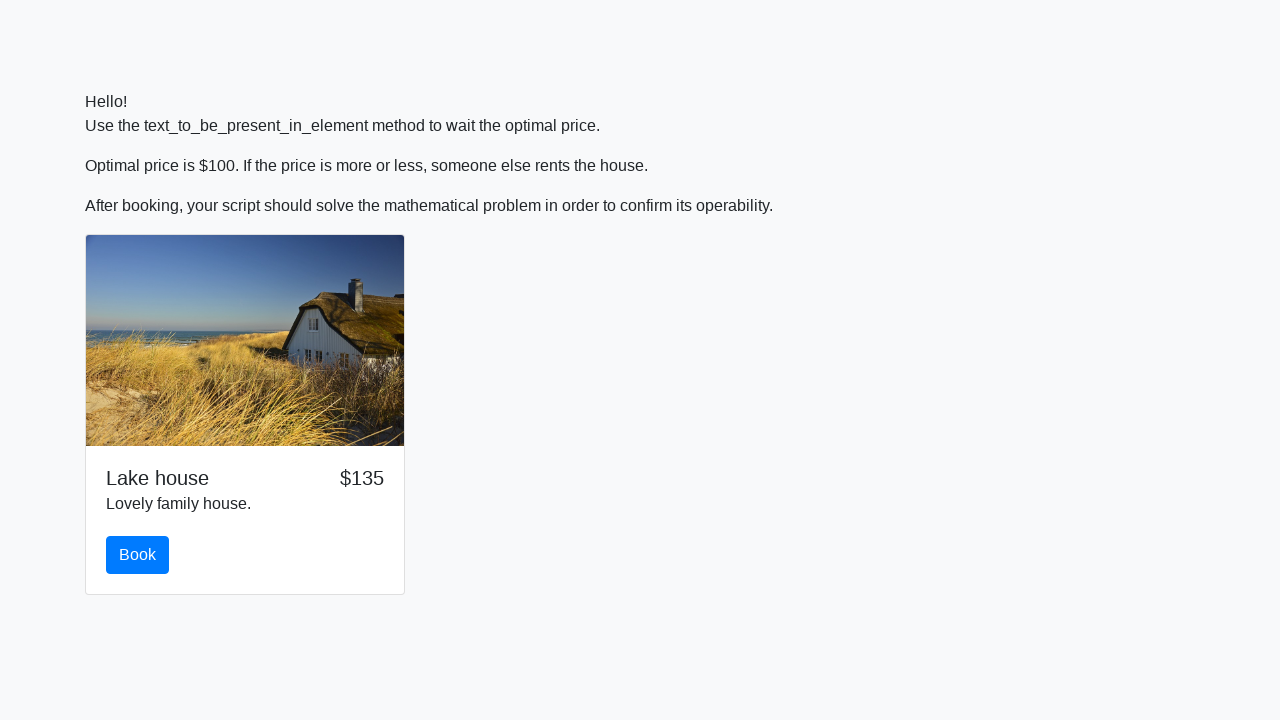

Waited for price to reach 100
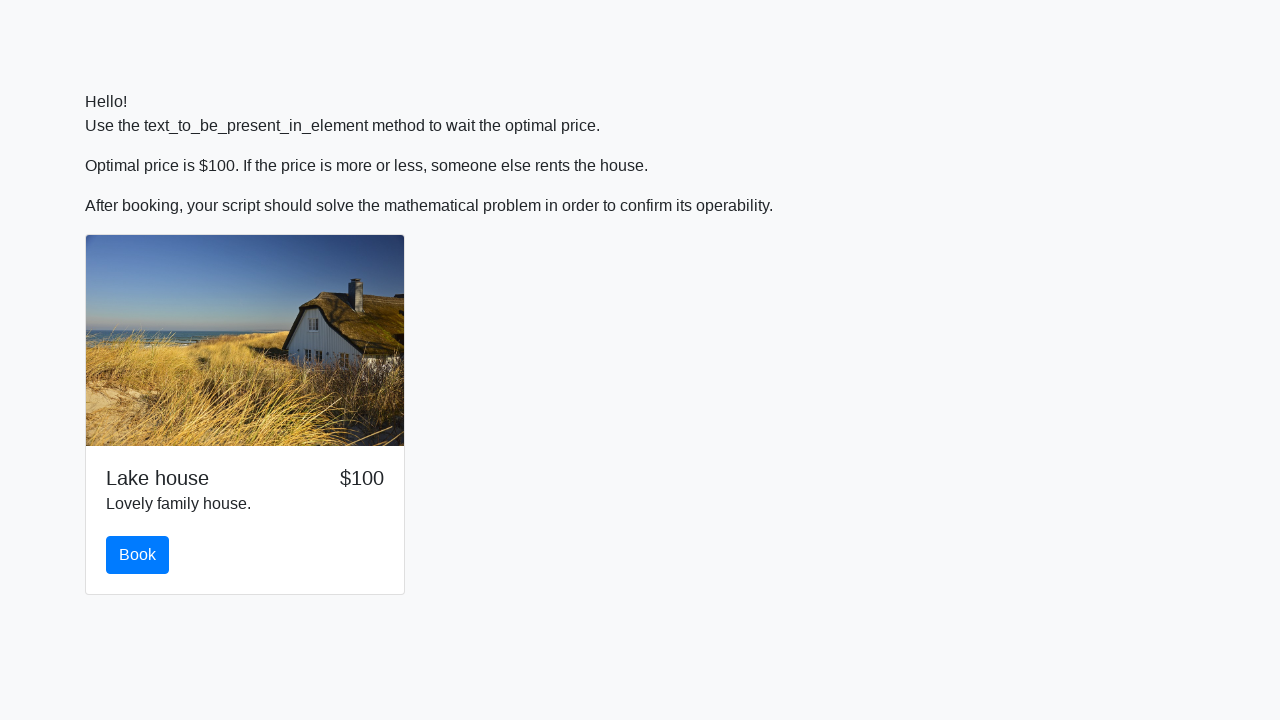

Clicked book button at (138, 555) on #book
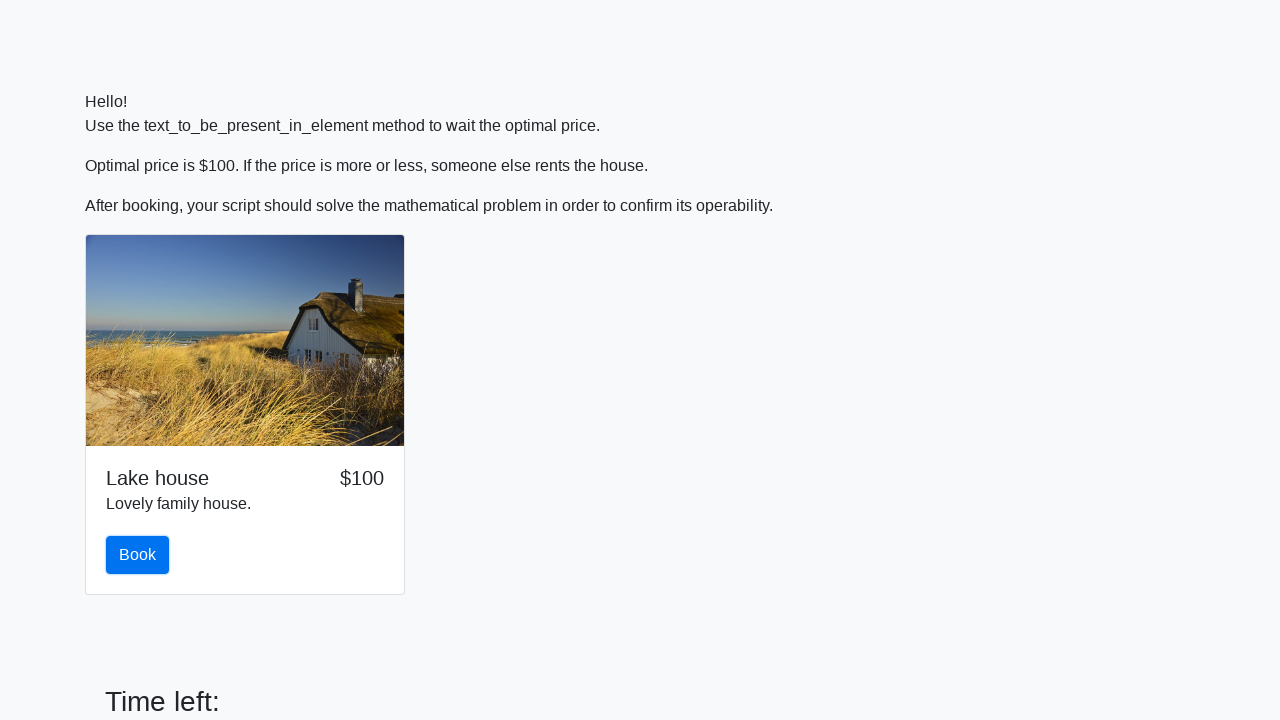

Scrolled to input value field
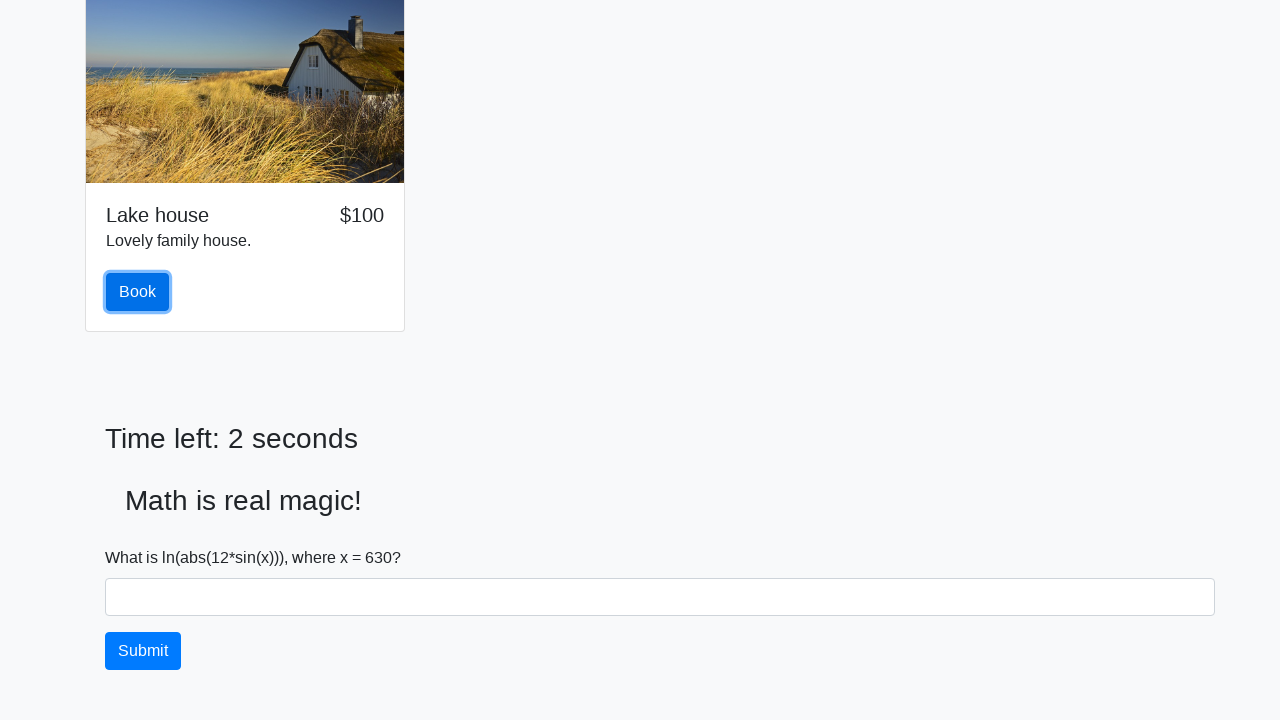

Retrieved input value: 630
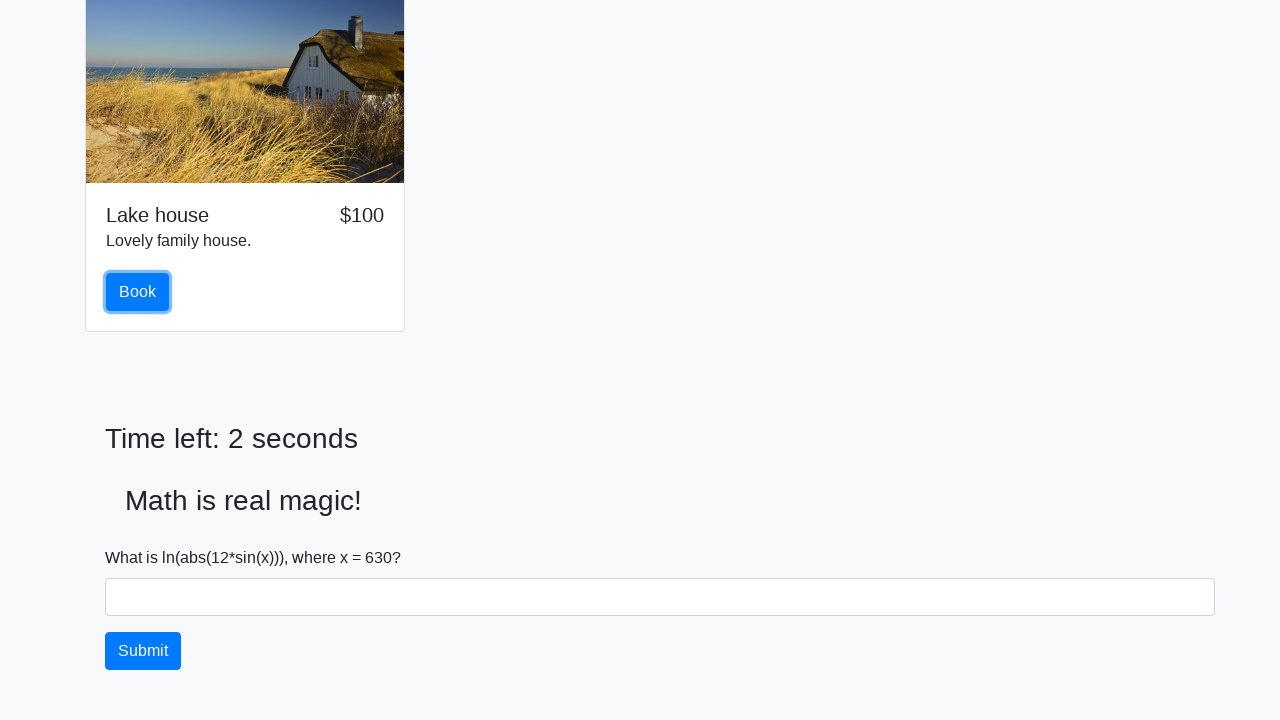

Calculated answer: 2.4787698551365
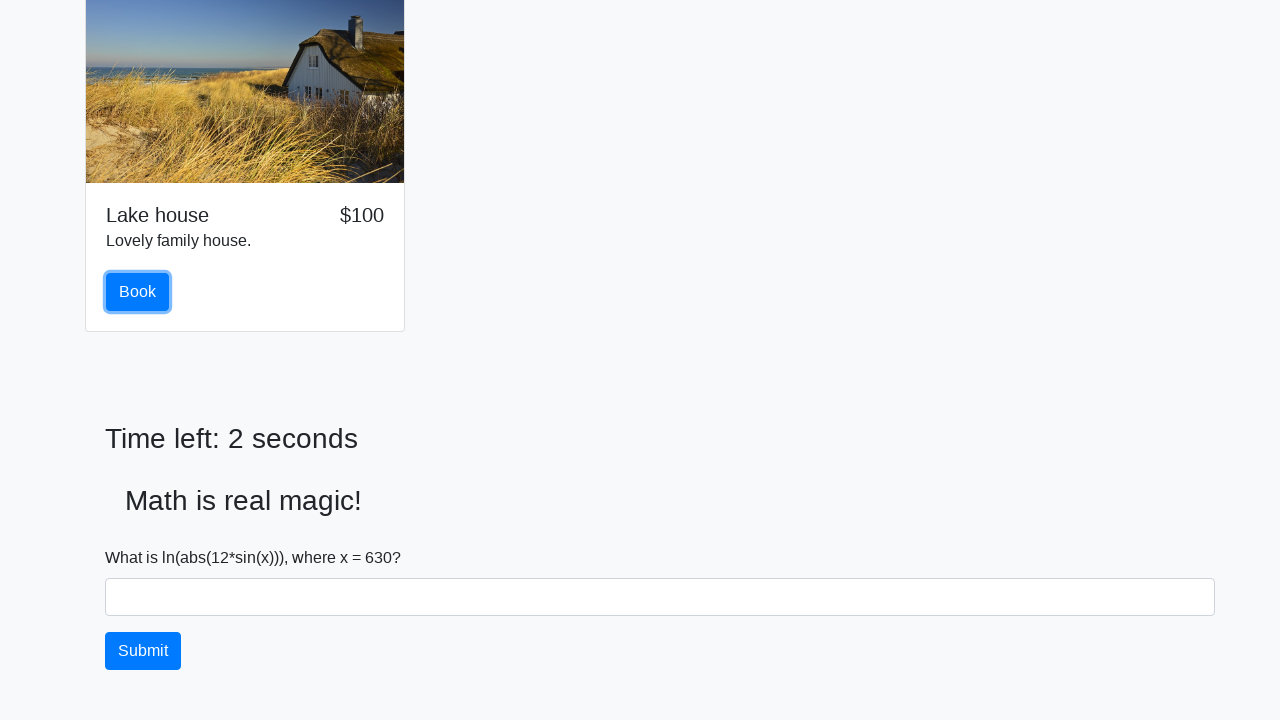

Scrolled to answer field
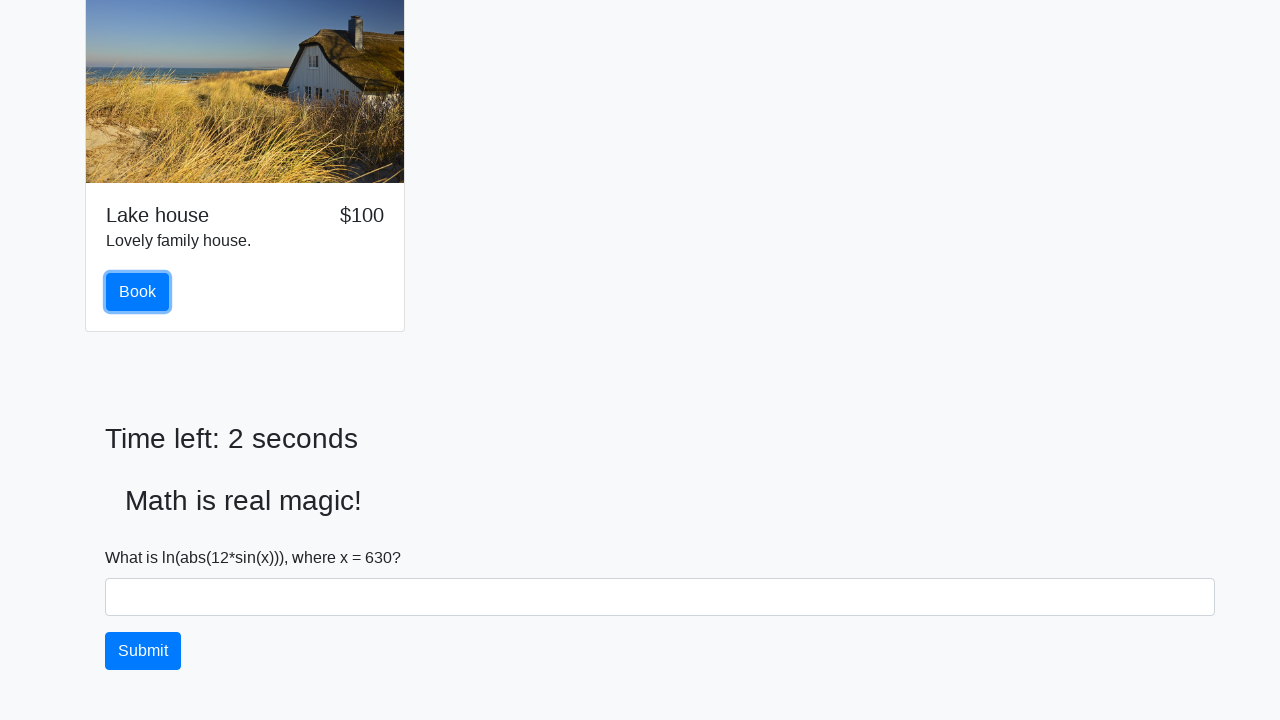

Filled answer field with calculated value: 2.4787698551365 on #answer
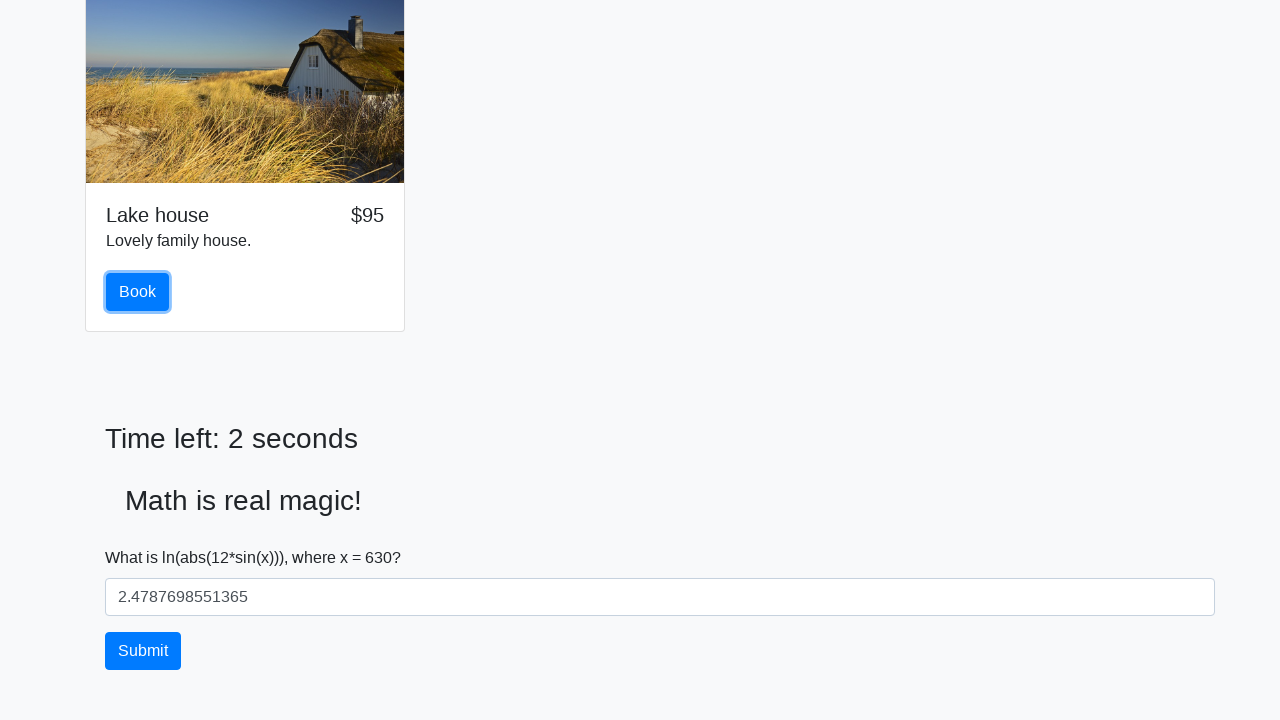

Scrolled to solve button
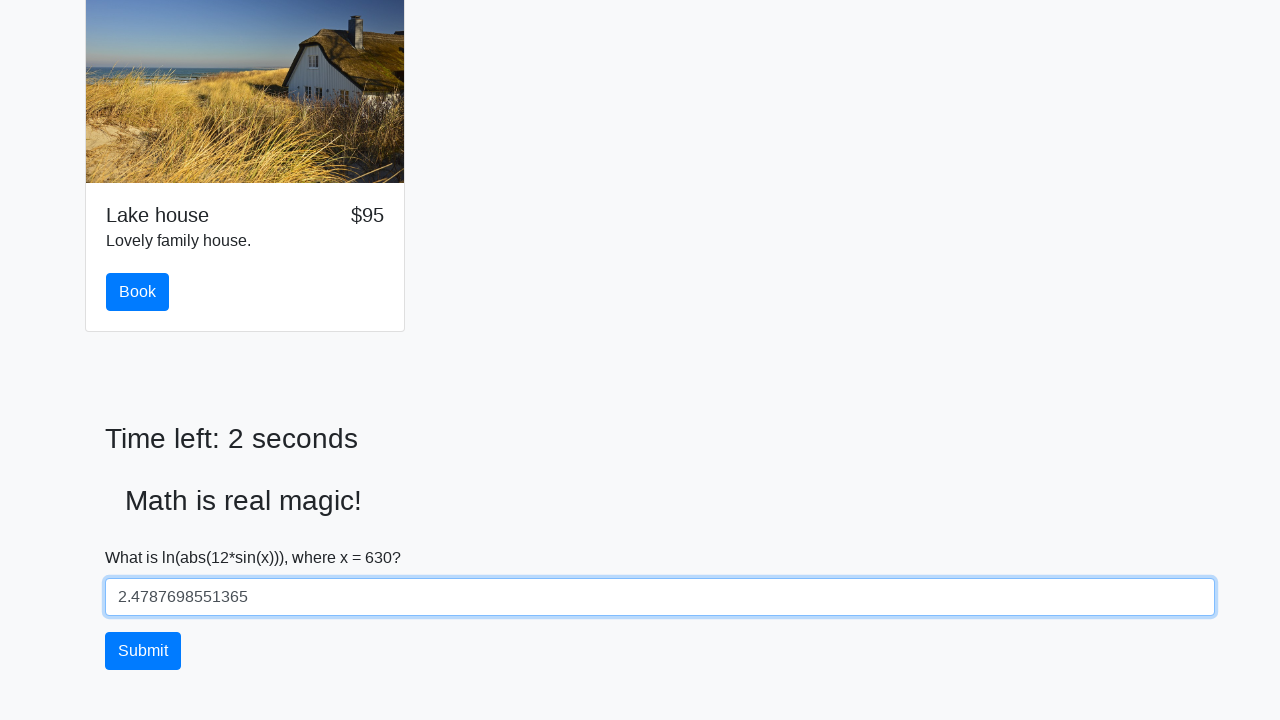

Clicked solve button to submit answer at (143, 651) on #solve
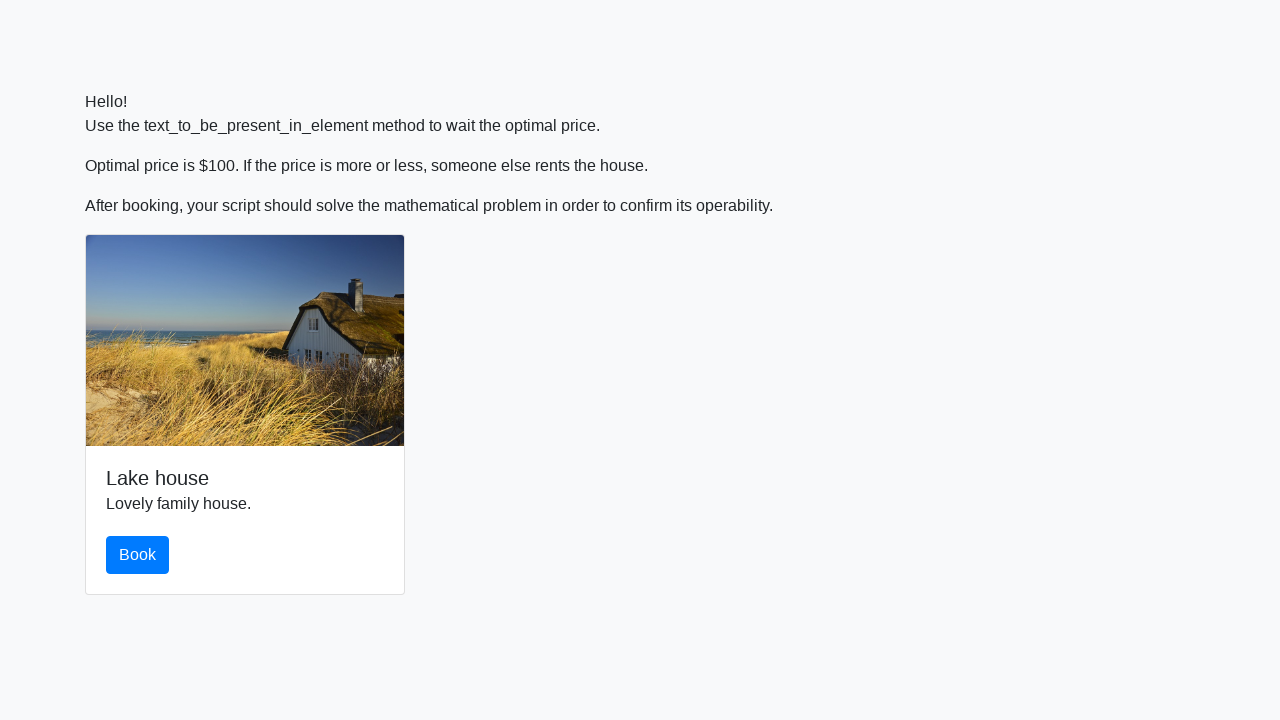

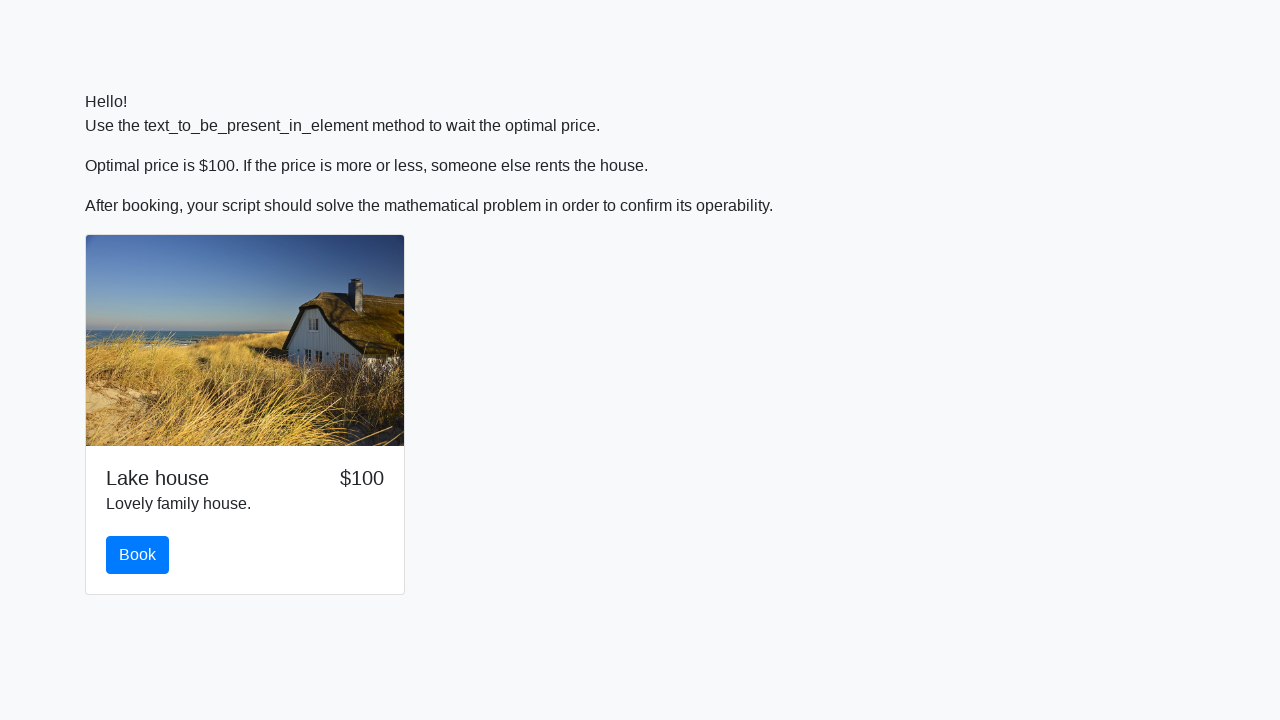